Navigates to SaltyBet homepage and verifies the page loads correctly by checking the page title

Starting URL: https://www.saltybet.com

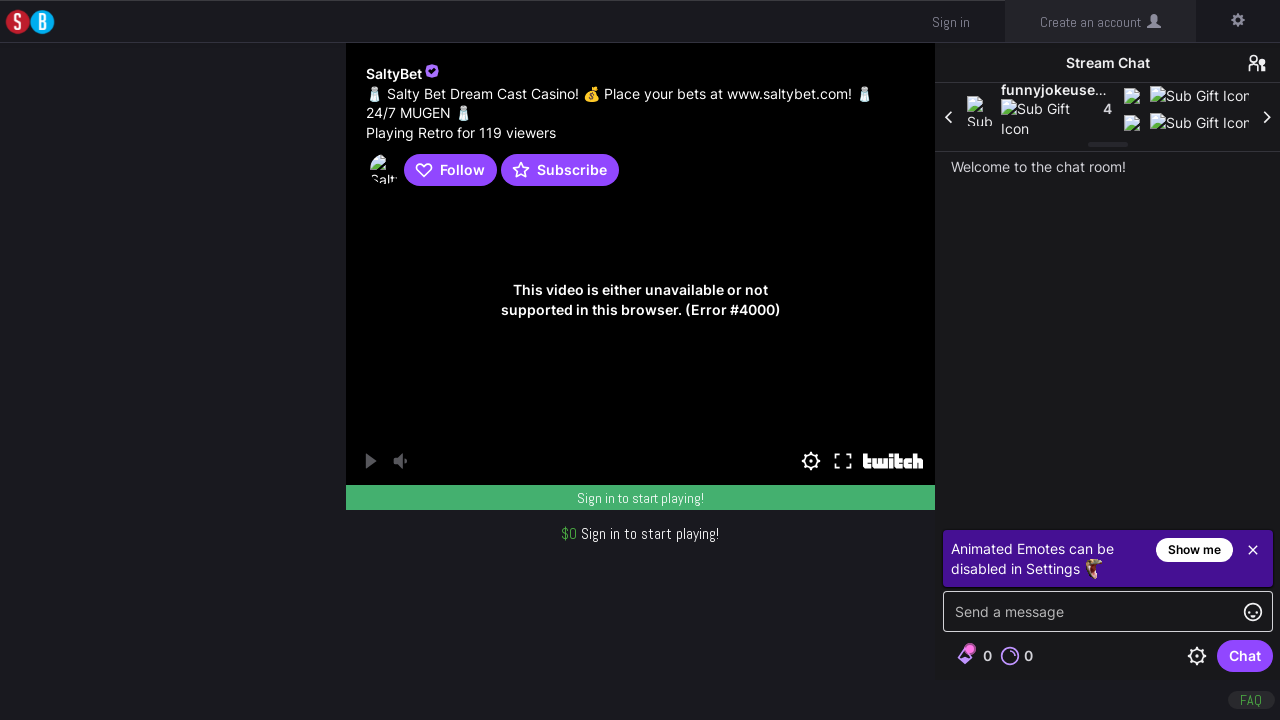

Navigated to SaltyBet homepage at https://www.saltybet.com
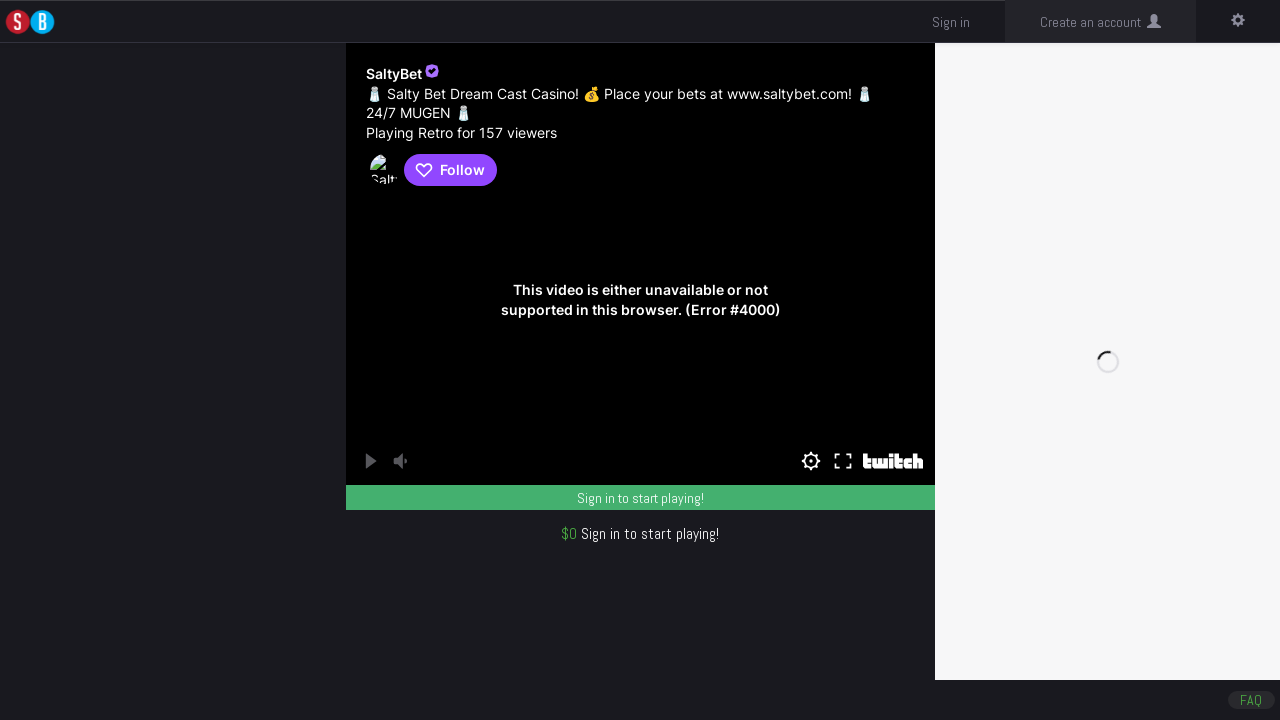

Verified page title is 'Salty Bet' - homepage loaded successfully
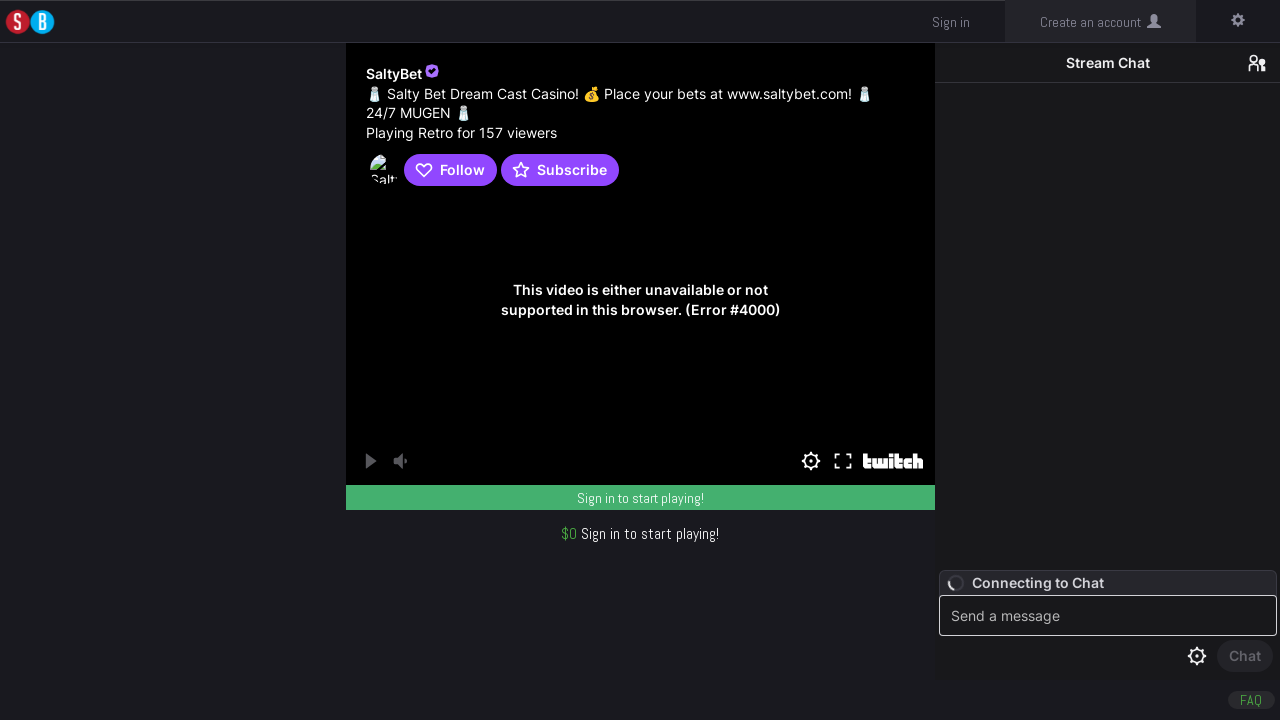

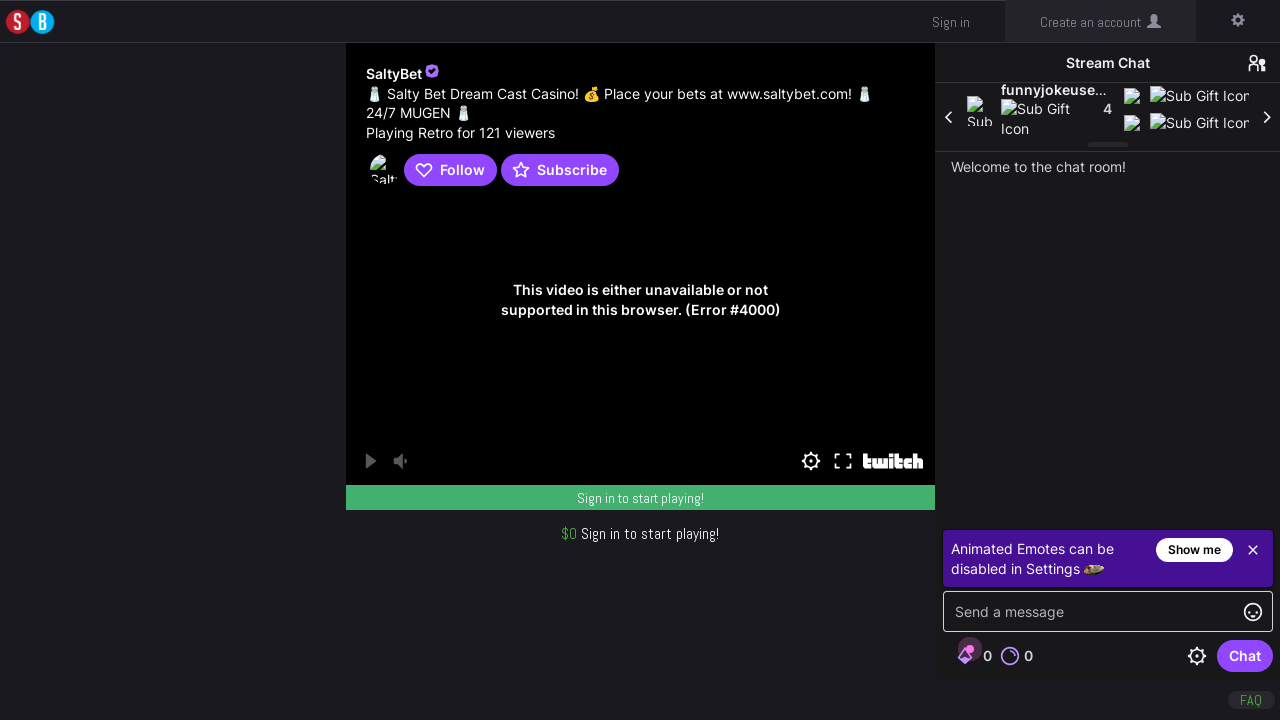